Tests the search functionality by entering a search term and pressing Enter to filter projects

Starting URL: https://dev.voice-korea.com/en/projects

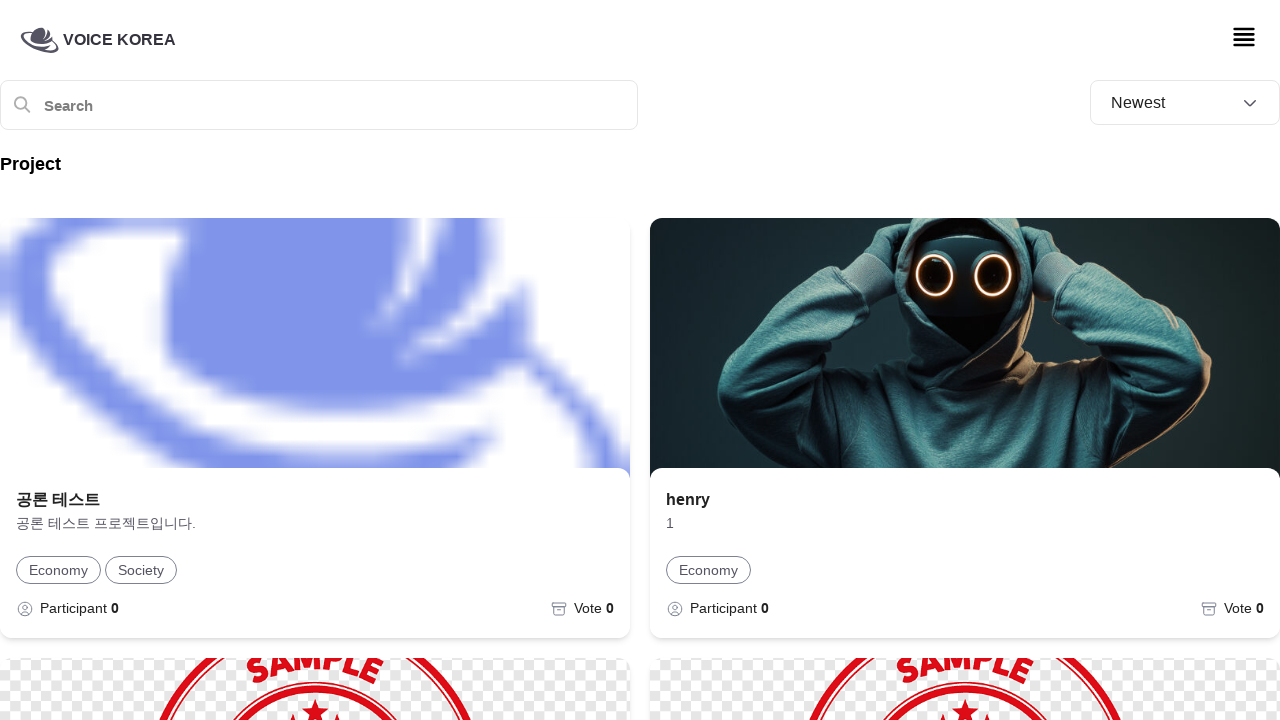

Located search textbox
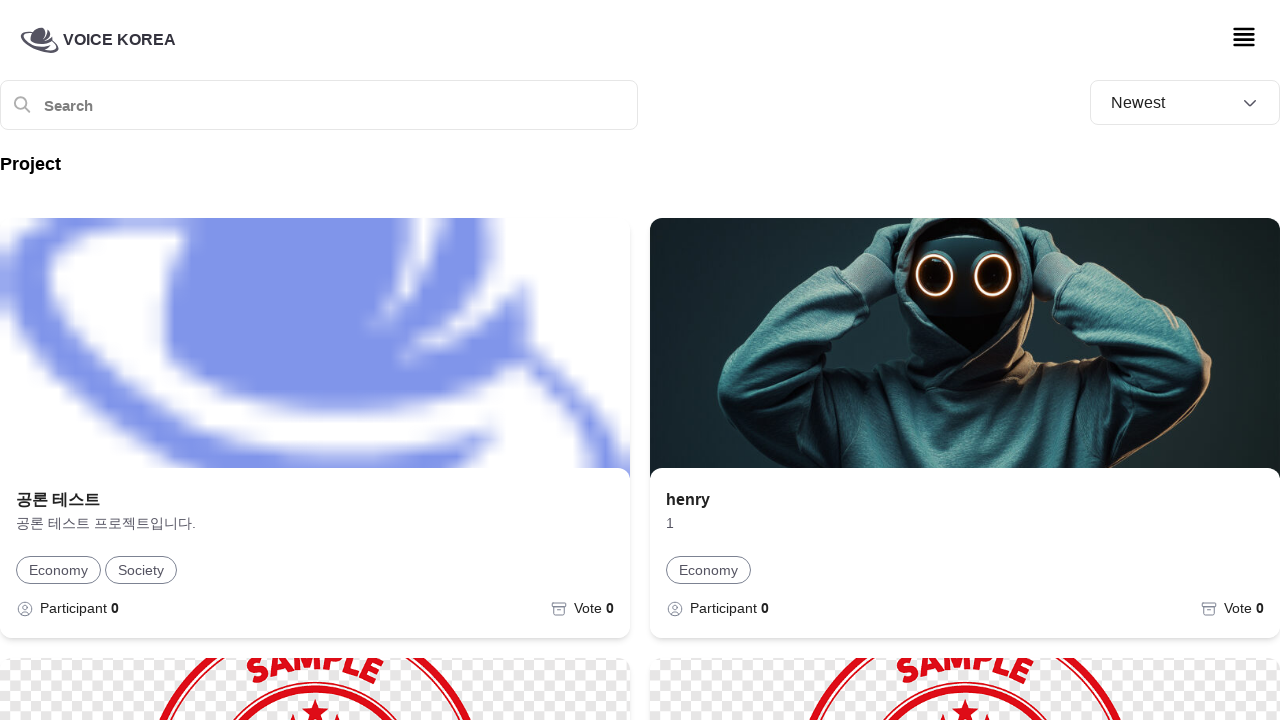

Search textbox became visible
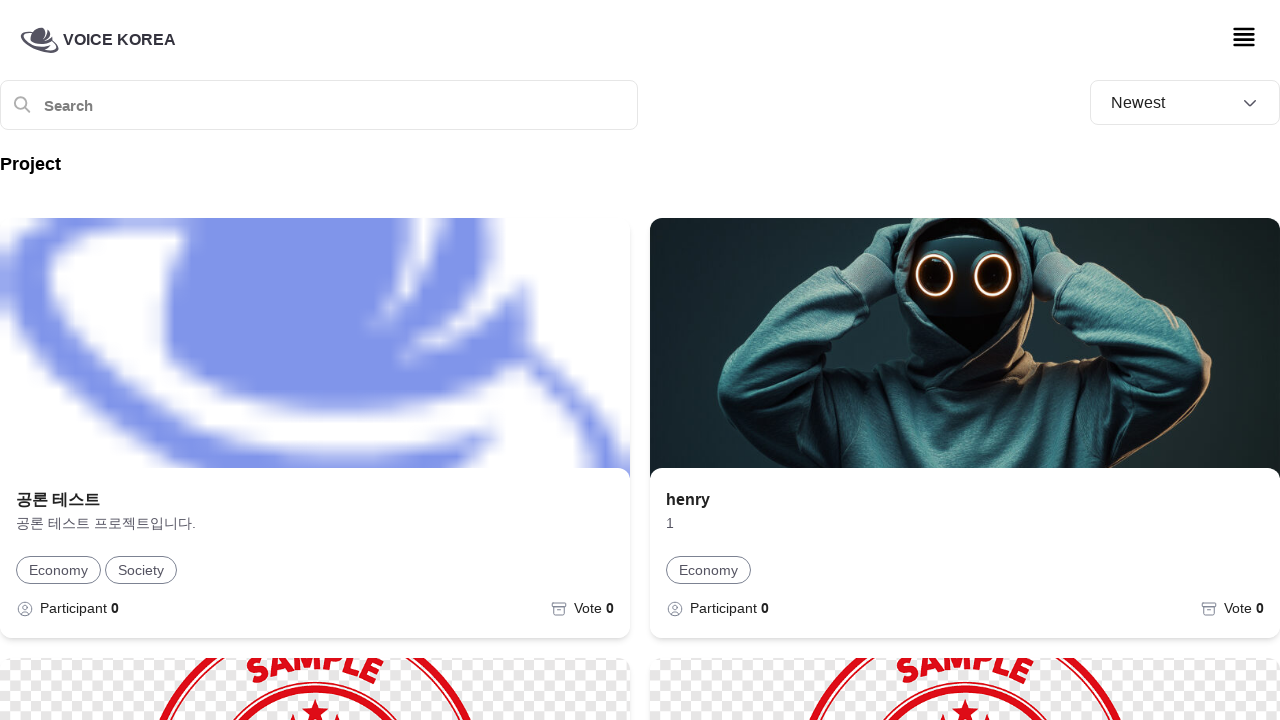

Filled search textbox with 'Economy' on internal:role=textbox[name="Search"i]
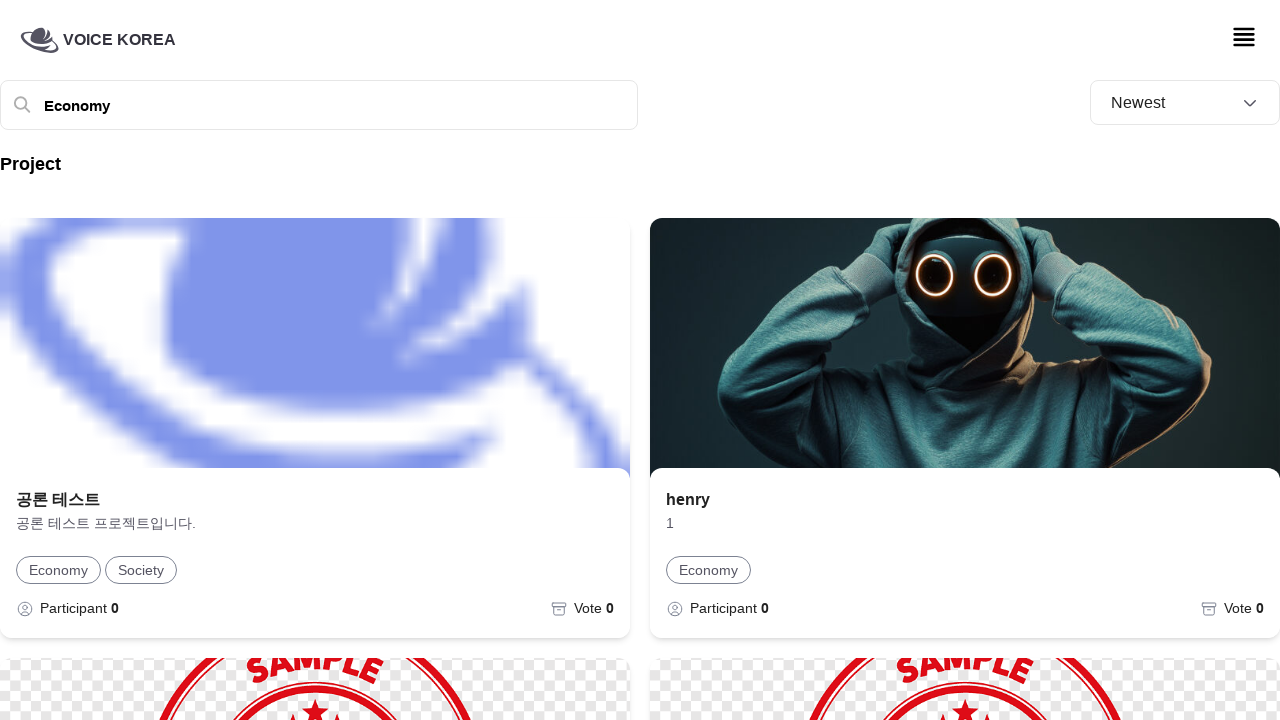

Pressed Enter to submit search and filter projects
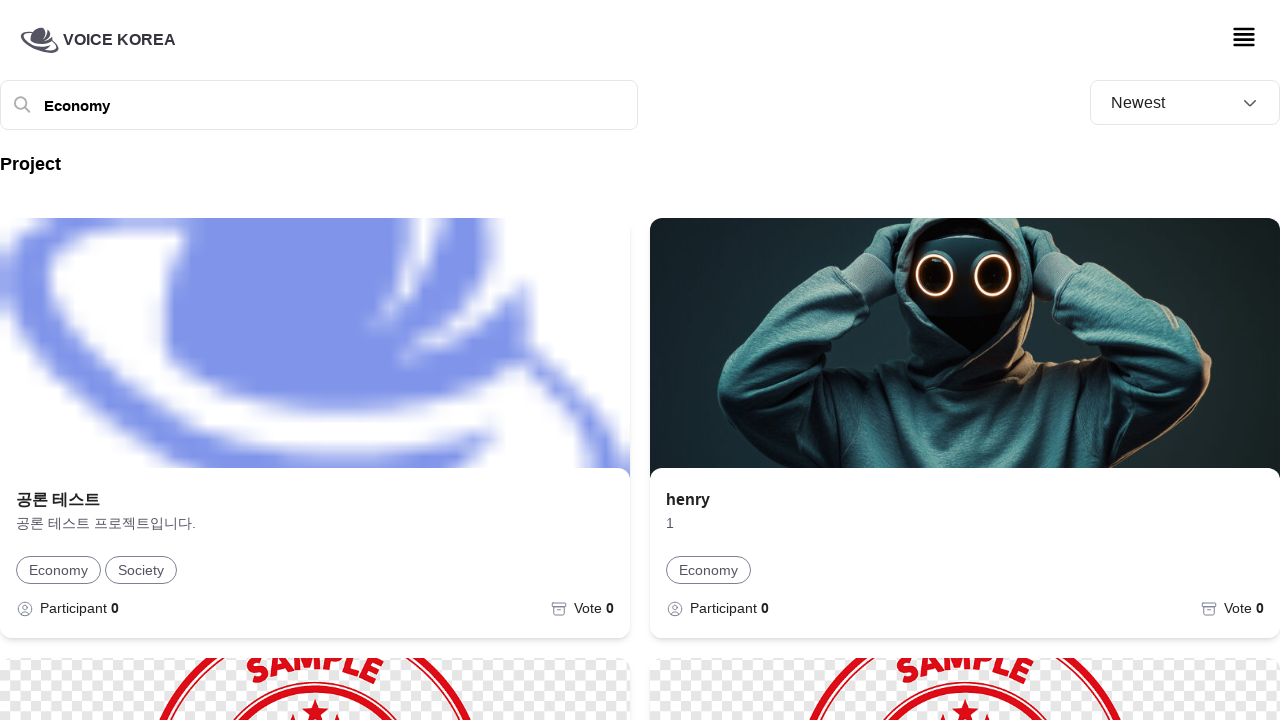

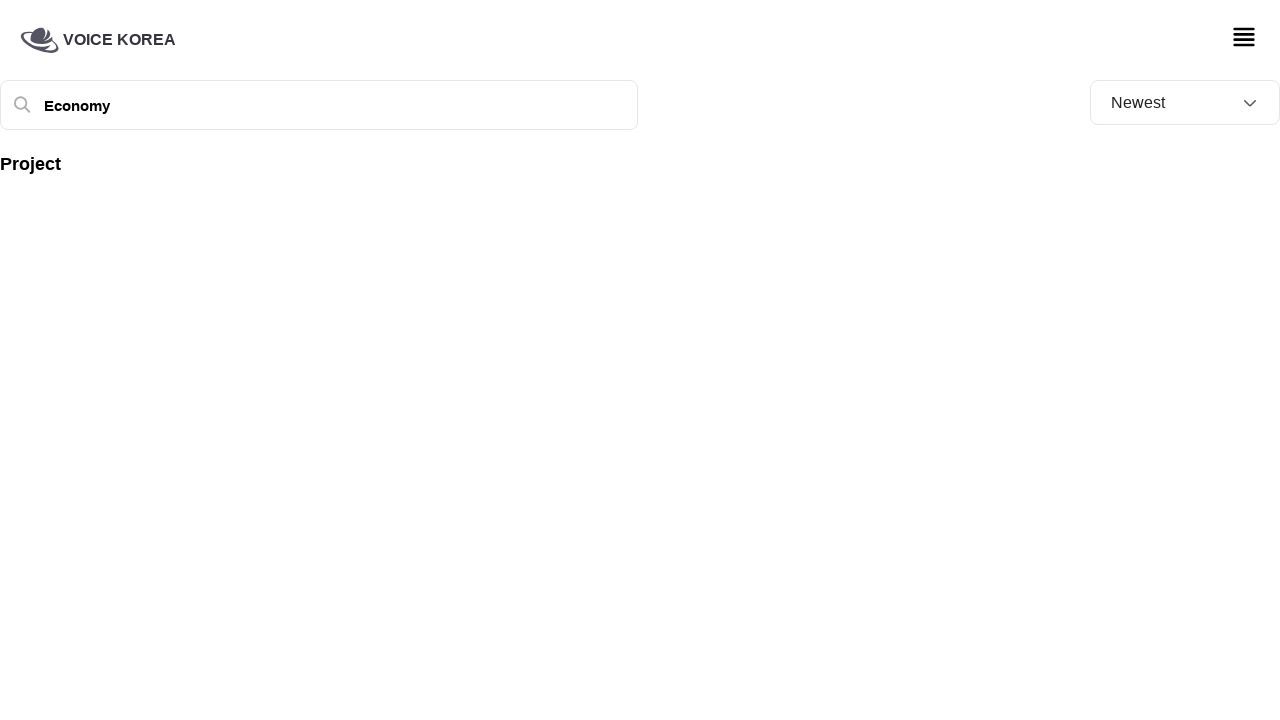